Tests number input field by entering a numeric value

Starting URL: https://the-internet.herokuapp.com/inputs

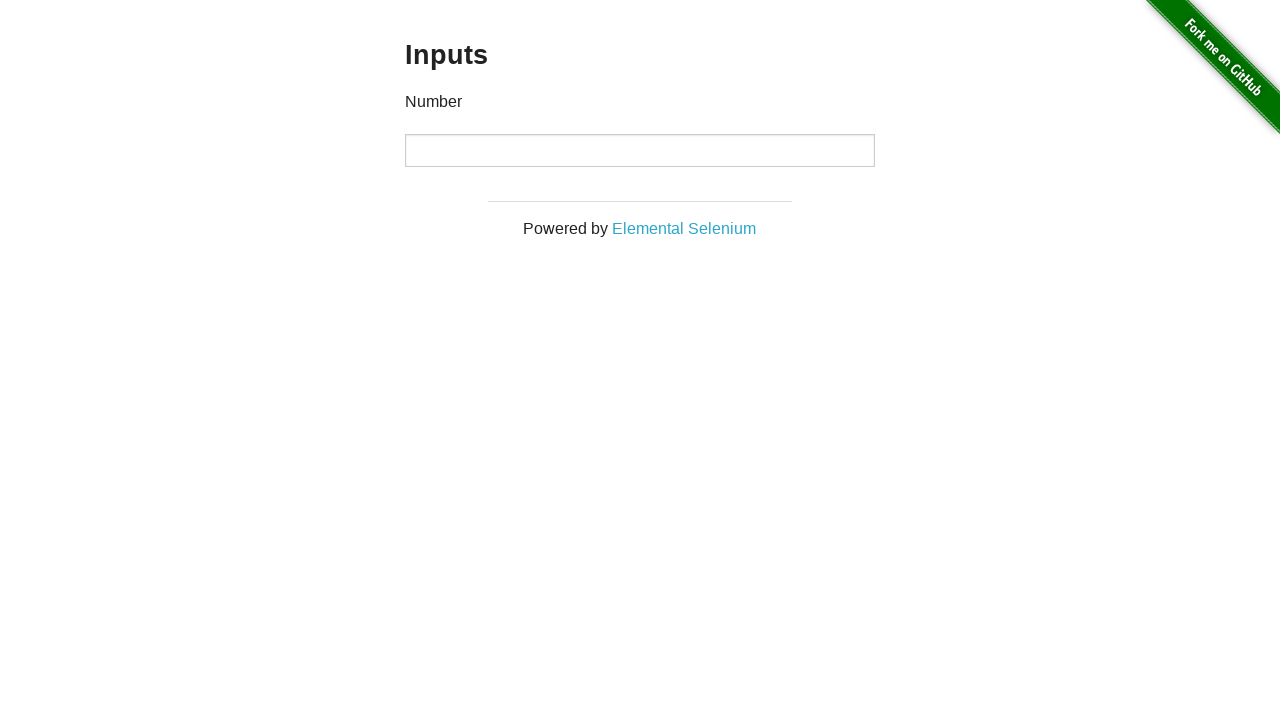

Entered numeric value '33' into the number input field on //input[@type='number']
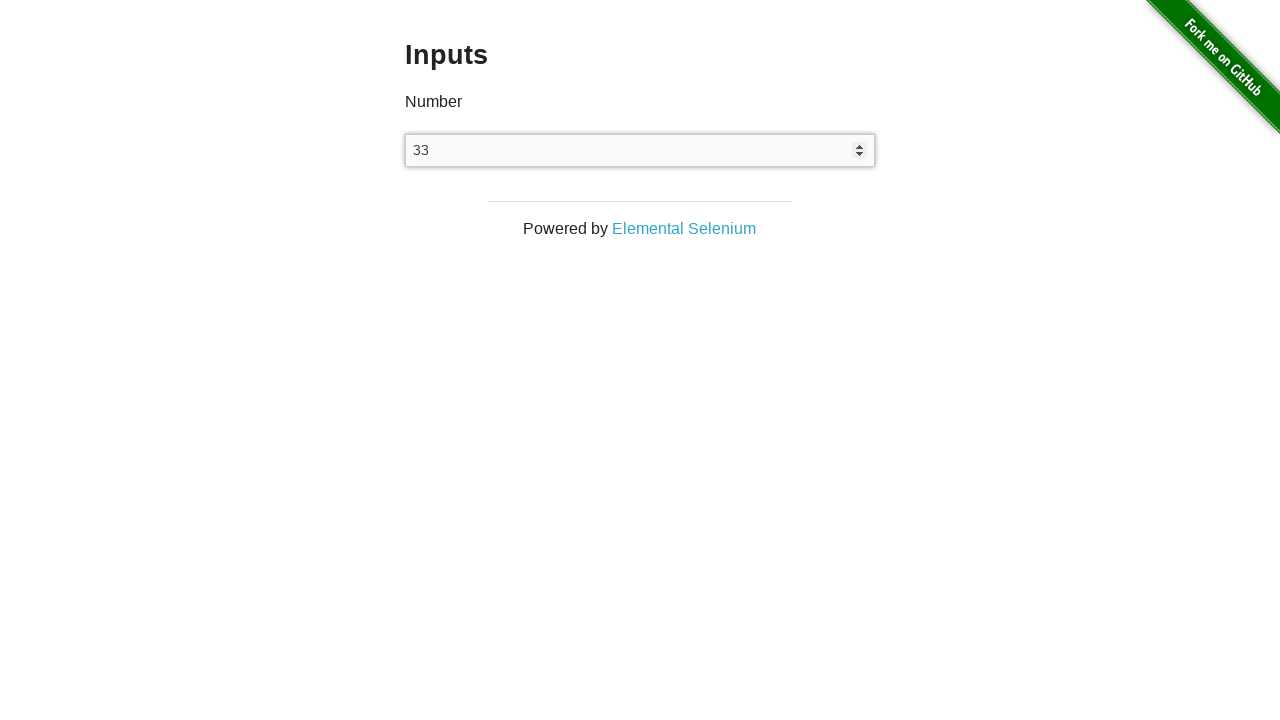

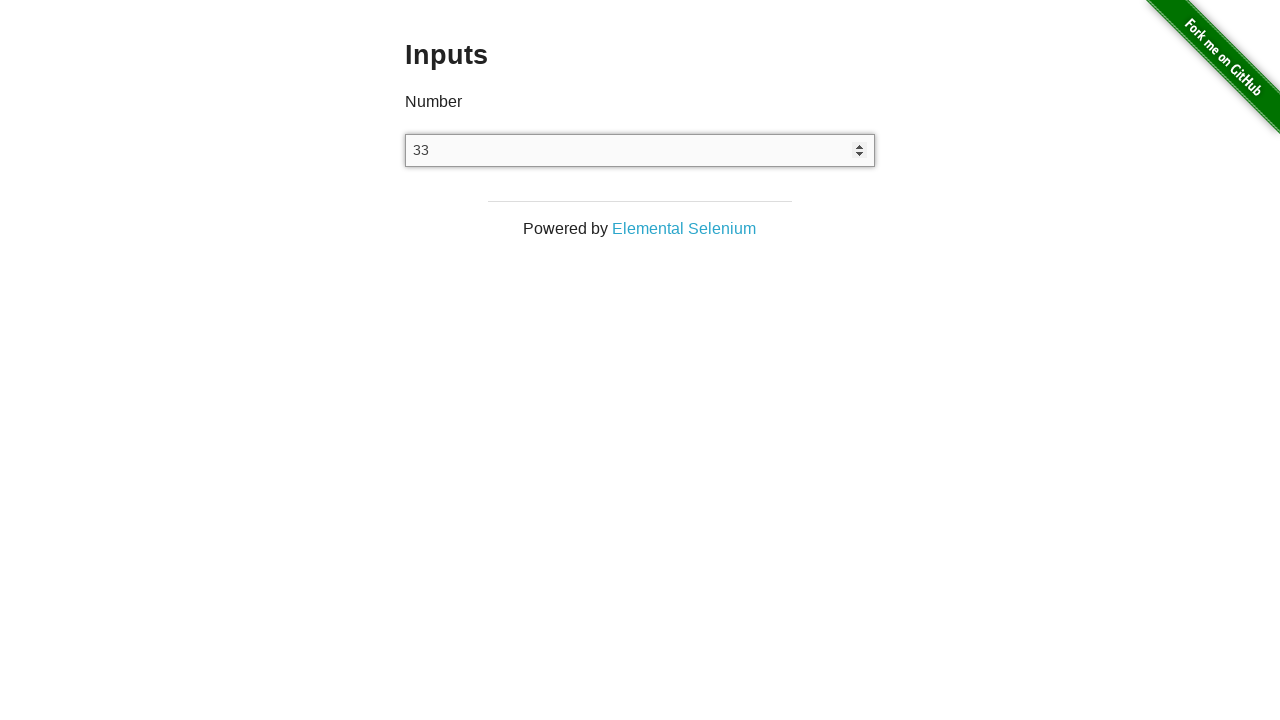